Tests that entered text is trimmed when editing a todo item

Starting URL: https://demo.playwright.dev/todomvc

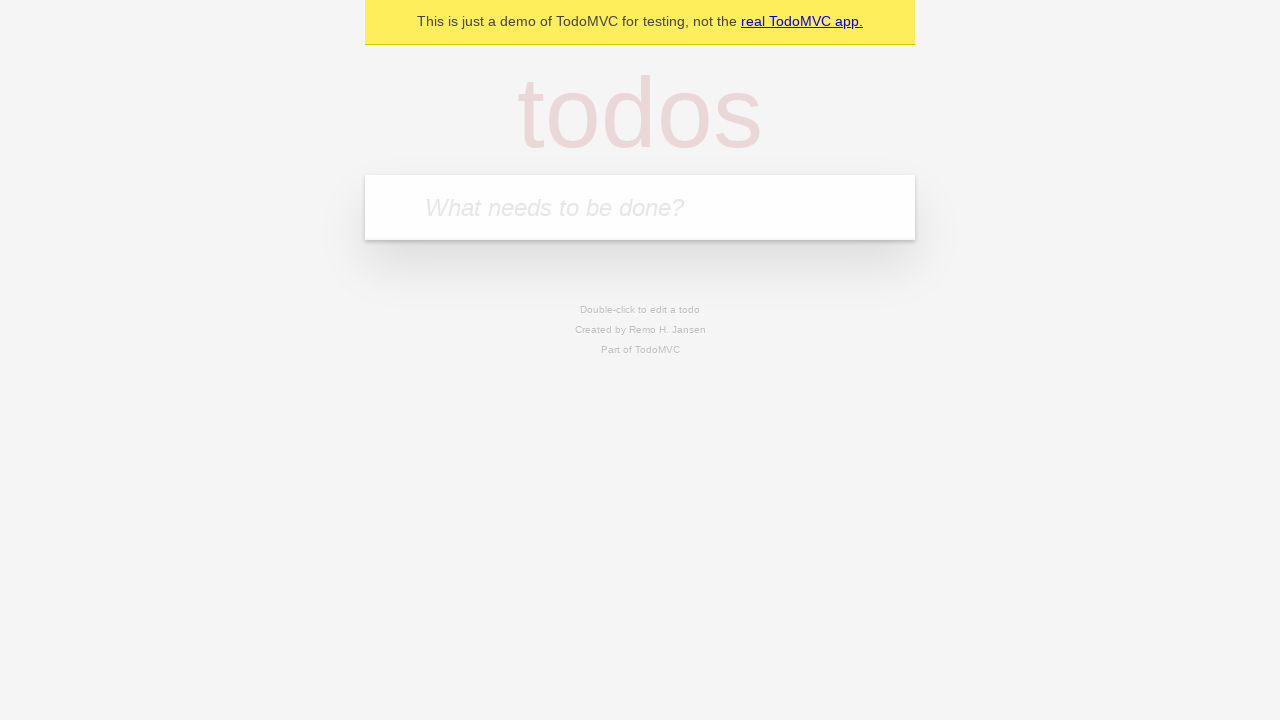

Filled todo input with 'buy some cheese' on internal:attr=[placeholder="What needs to be done?"i]
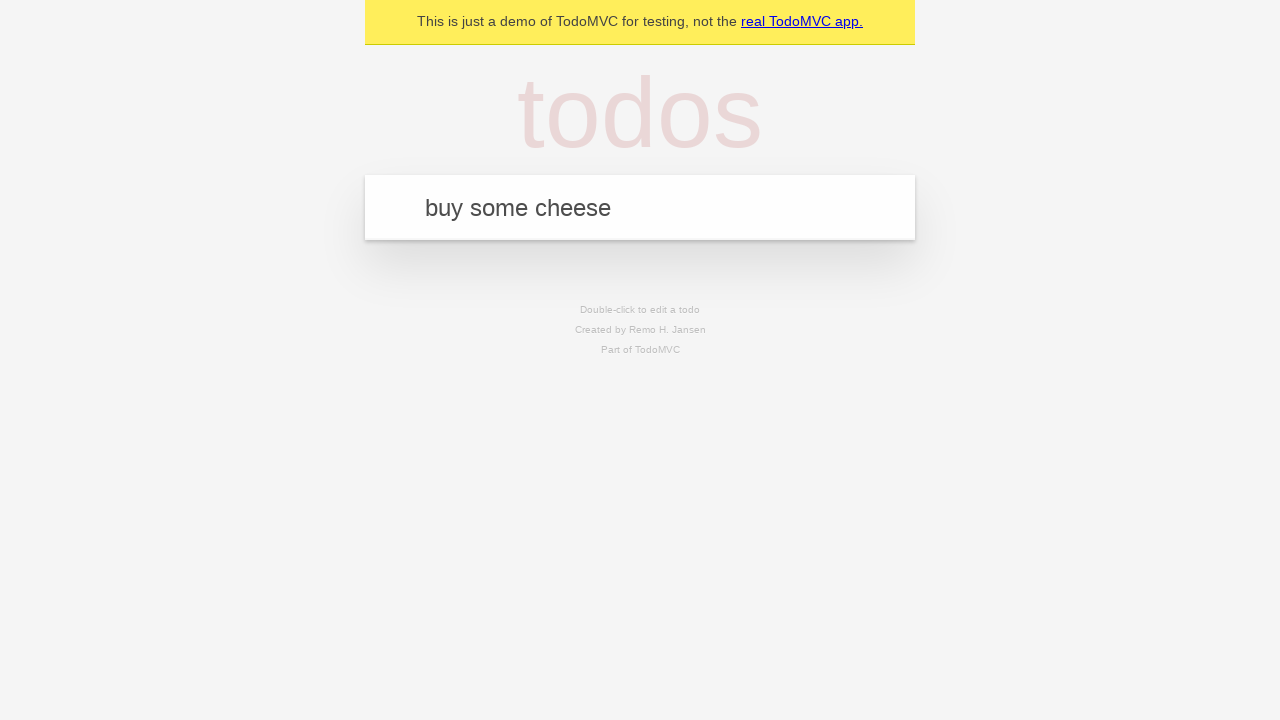

Pressed Enter to create todo 'buy some cheese' on internal:attr=[placeholder="What needs to be done?"i]
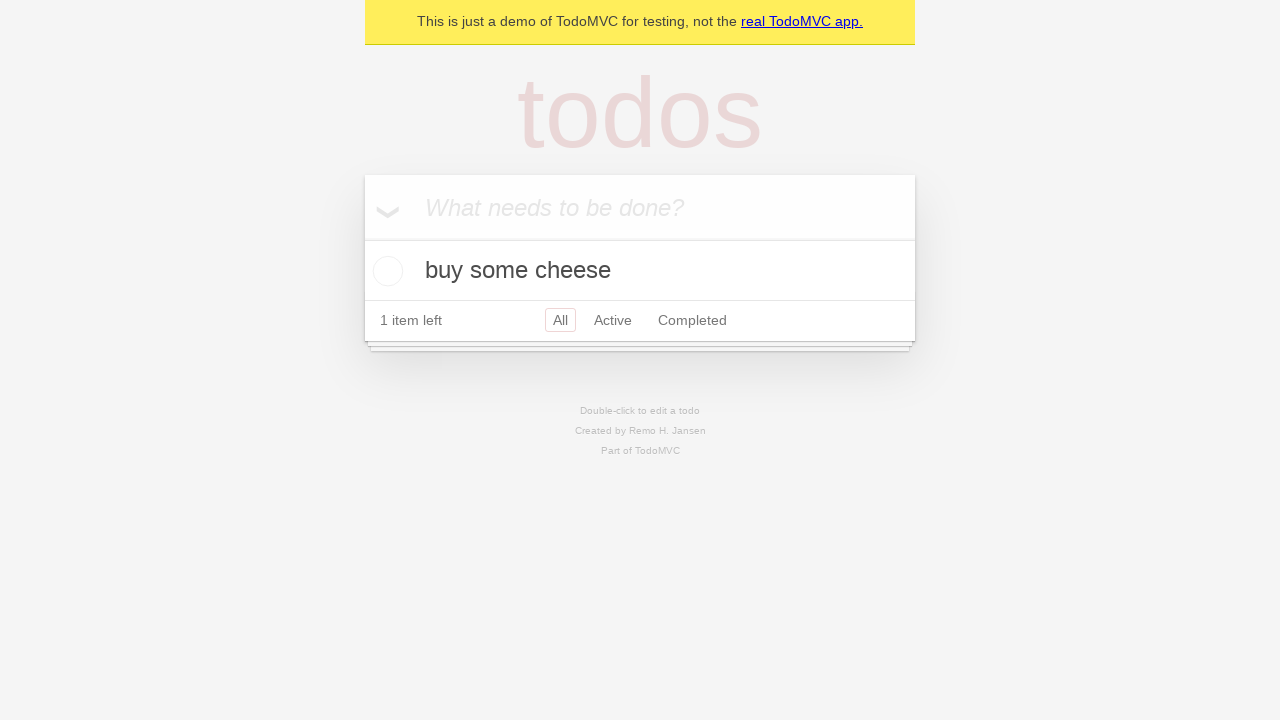

Filled todo input with 'feed the cat' on internal:attr=[placeholder="What needs to be done?"i]
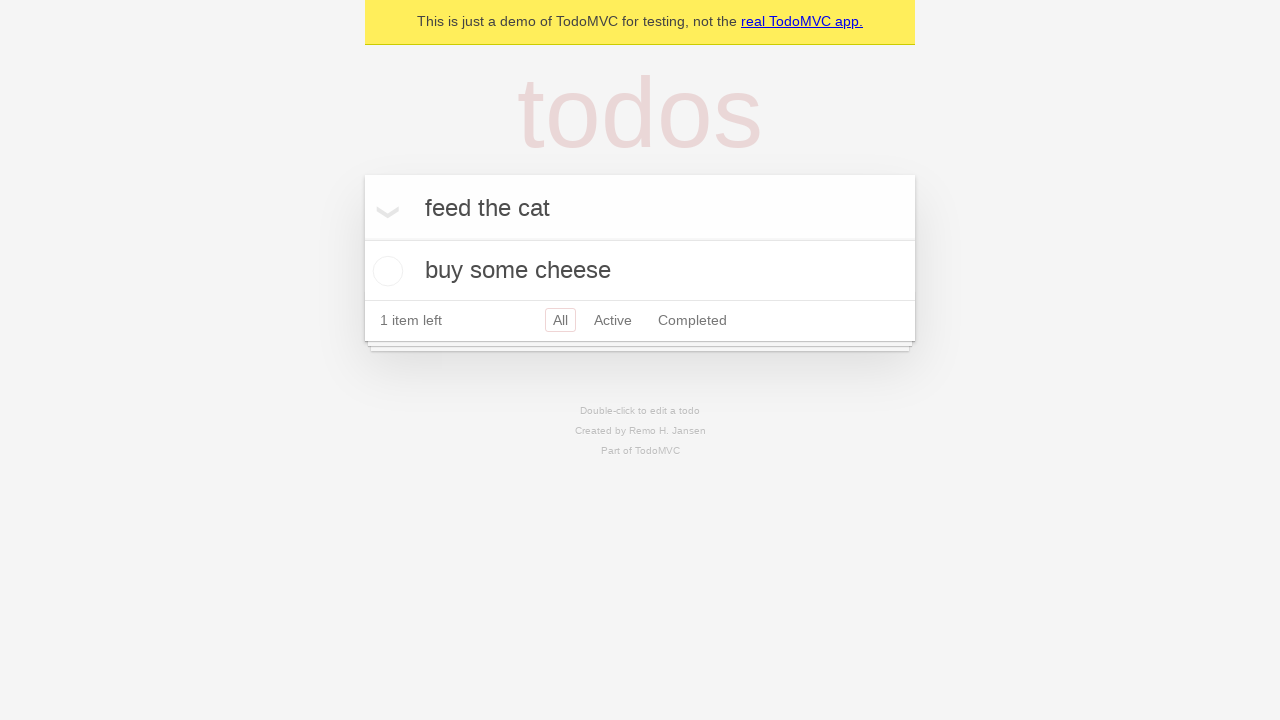

Pressed Enter to create todo 'feed the cat' on internal:attr=[placeholder="What needs to be done?"i]
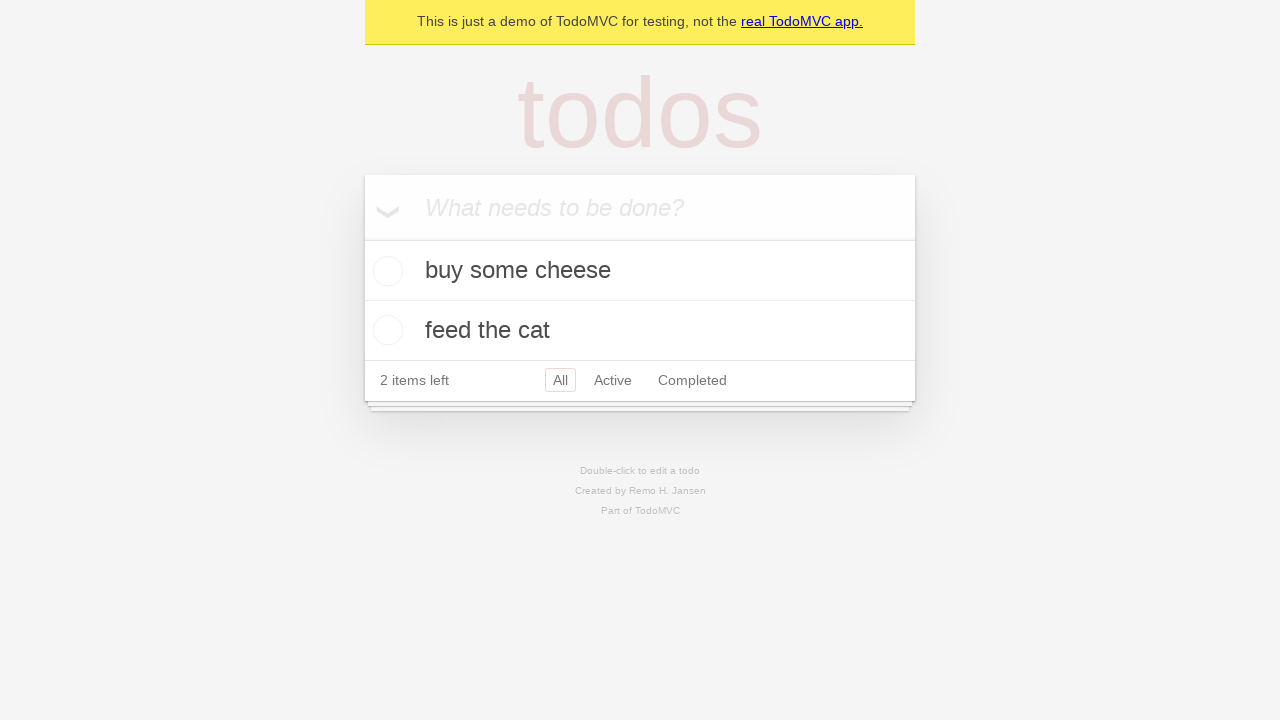

Filled todo input with 'book a doctors appointment' on internal:attr=[placeholder="What needs to be done?"i]
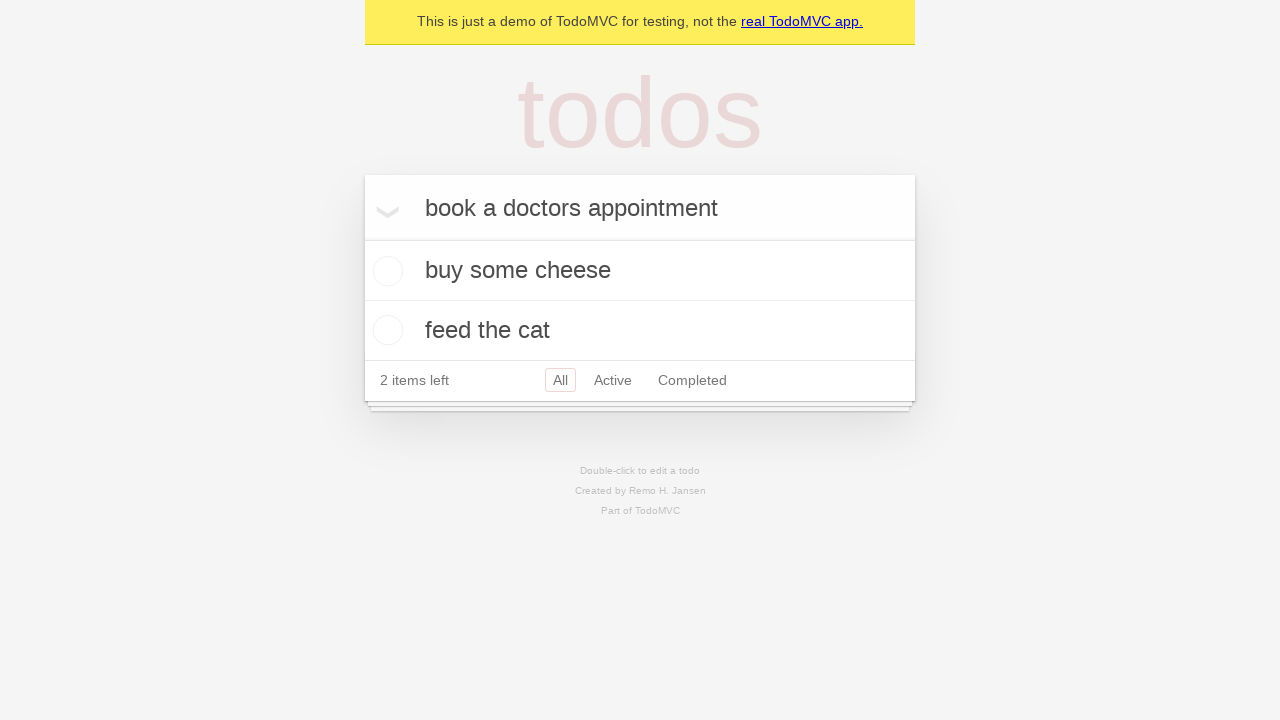

Pressed Enter to create todo 'book a doctors appointment' on internal:attr=[placeholder="What needs to be done?"i]
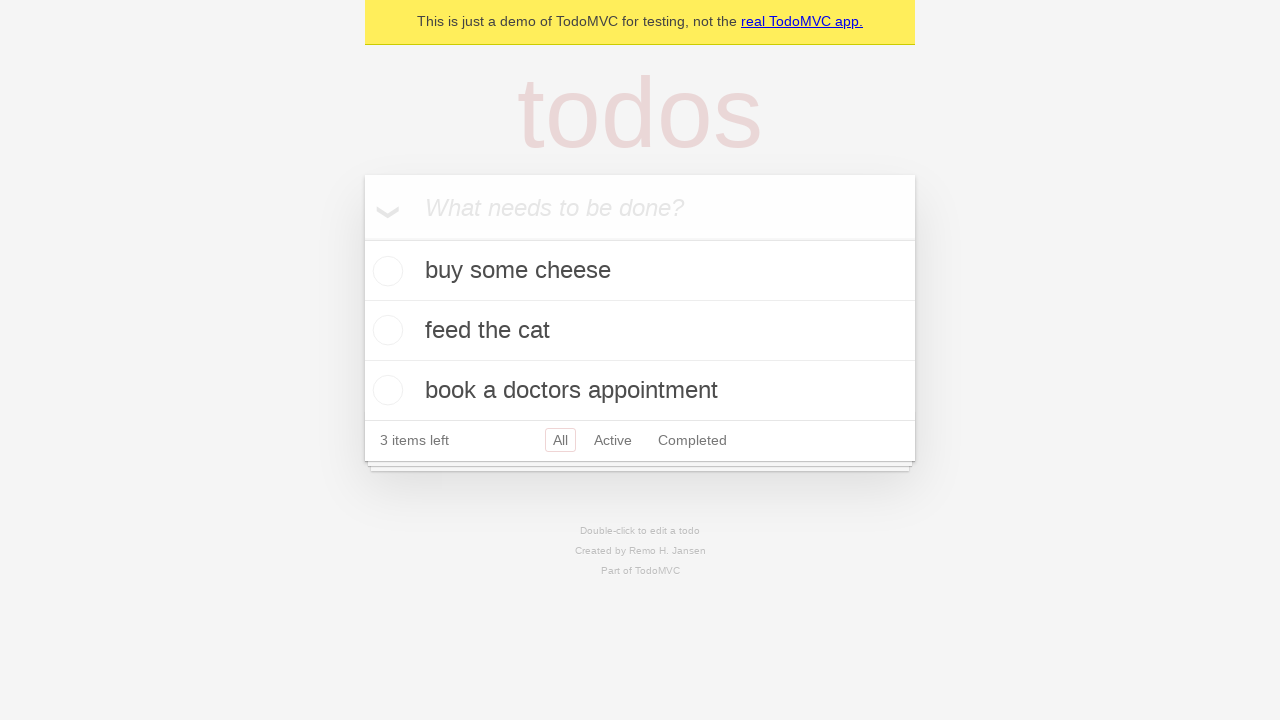

Waited for all three todos to be created
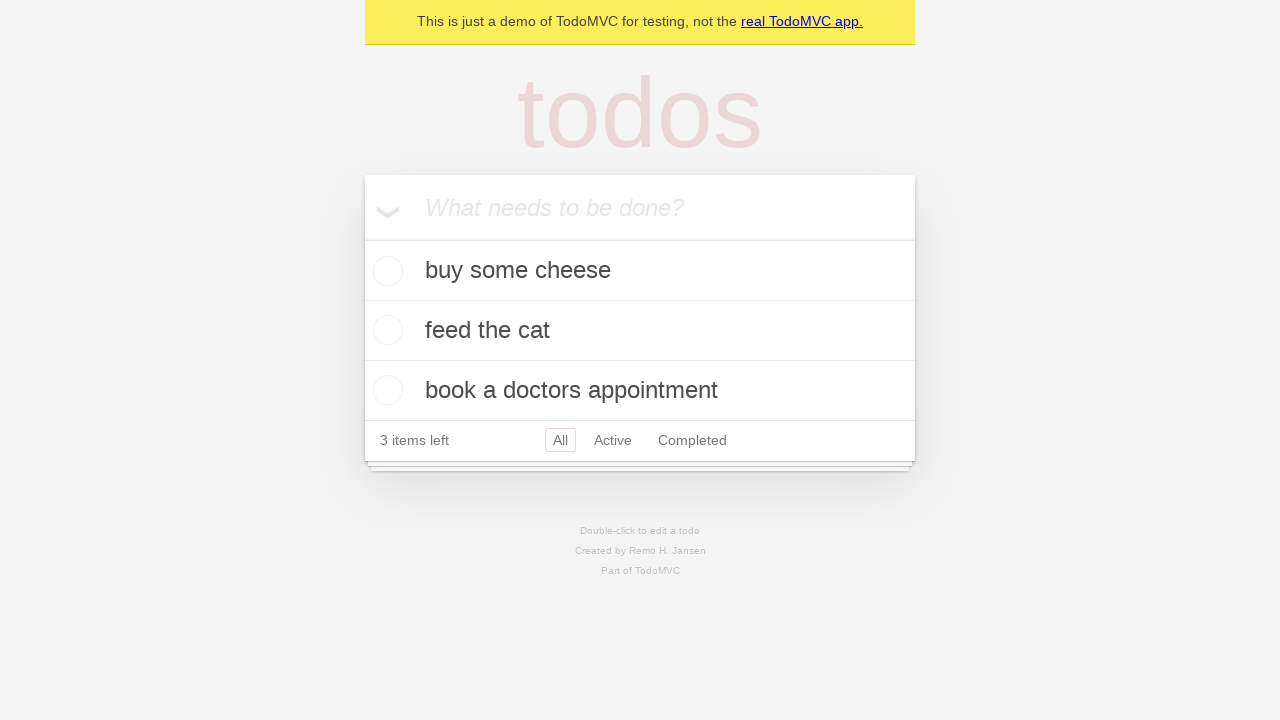

Double-clicked second todo to enter edit mode at (640, 331) on [data-testid='todo-item'] >> nth=1
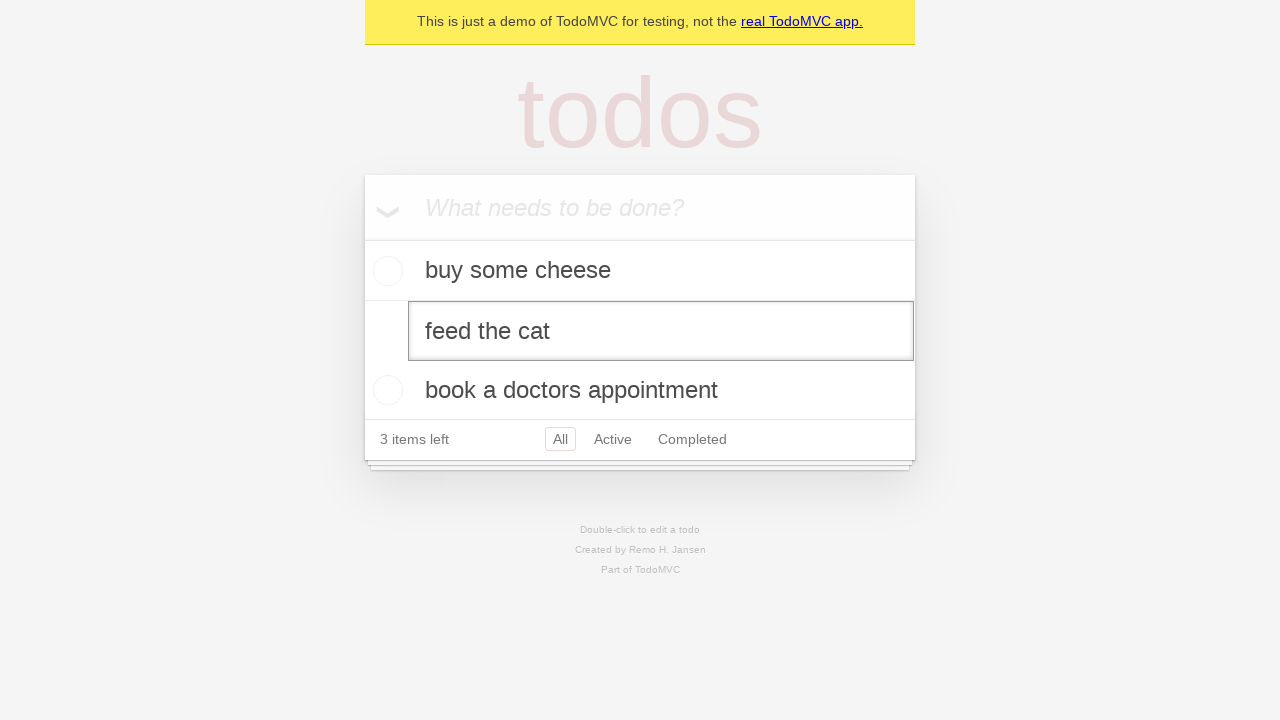

Filled edit field with text containing leading and trailing spaces on [data-testid='todo-item'] >> nth=1 >> internal:role=textbox[name="Edit"i]
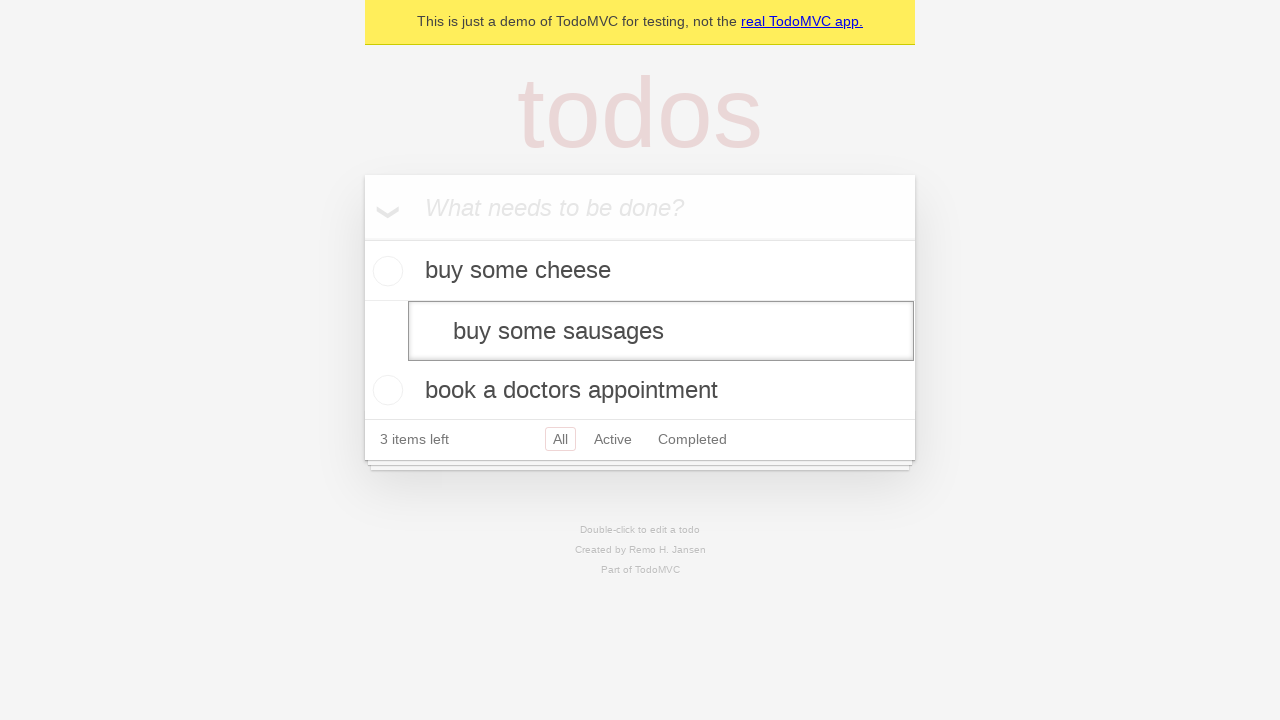

Pressed Enter to save edited todo with spaces trimmed on [data-testid='todo-item'] >> nth=1 >> internal:role=textbox[name="Edit"i]
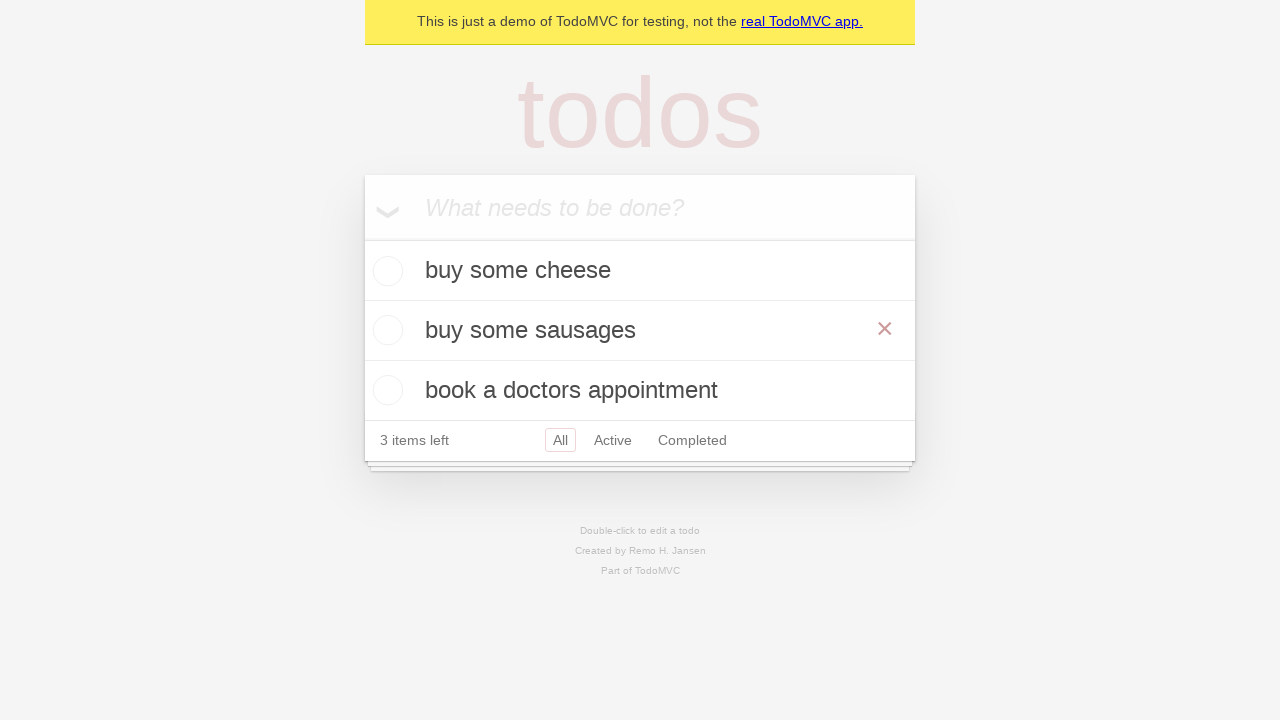

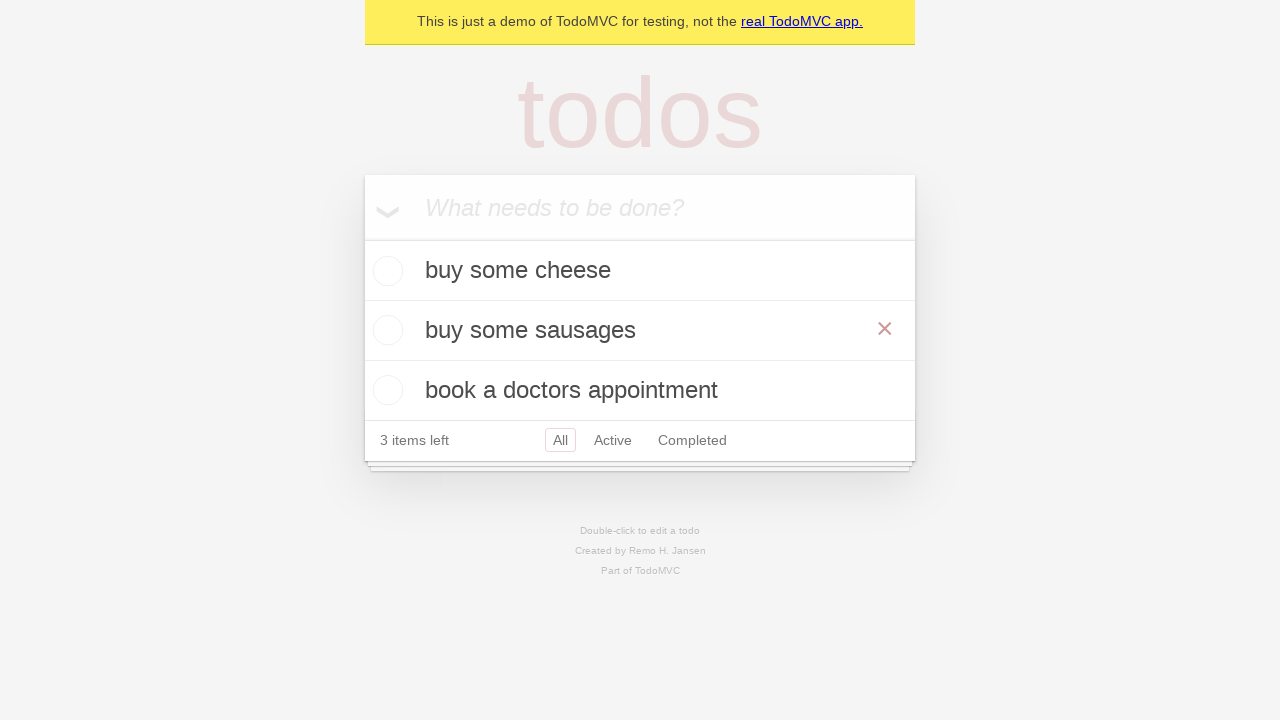